Tests adding todo items by filling the input field and pressing Enter, then verifying the items appear in the list.

Starting URL: https://demo.playwright.dev/todomvc

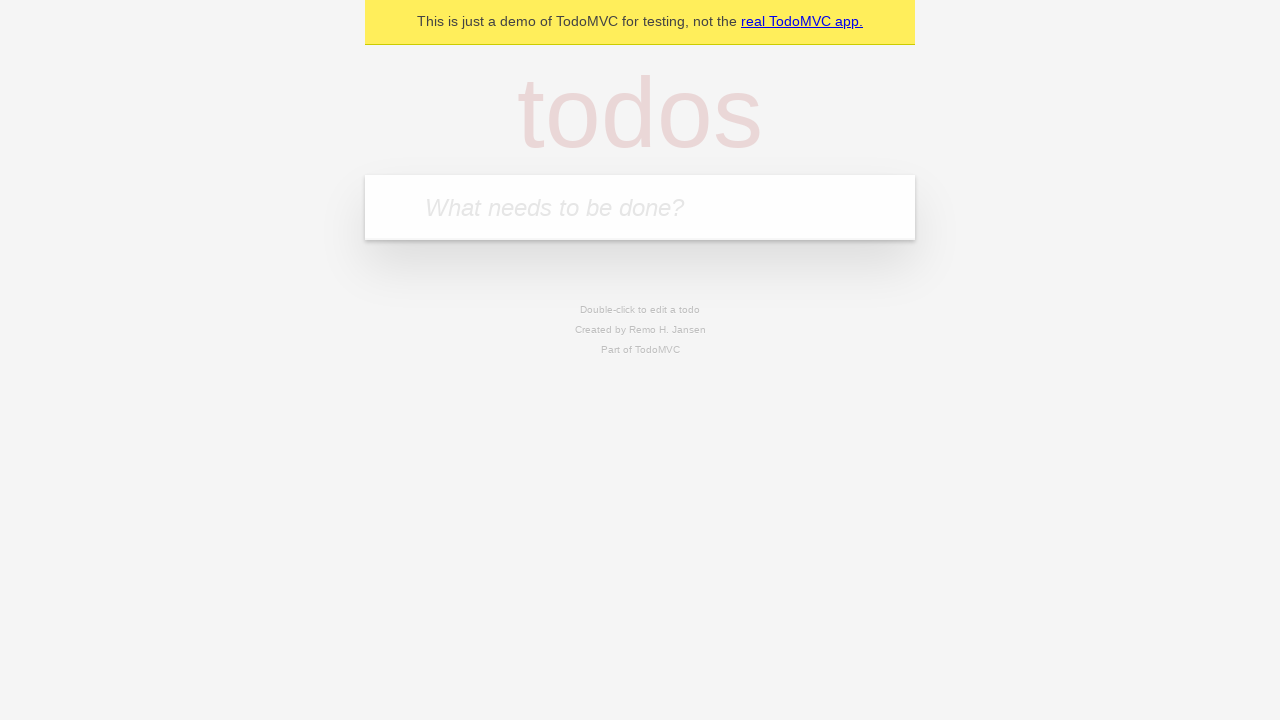

Filled todo input with 'buy some cheese' on internal:attr=[placeholder="What needs to be done?"i]
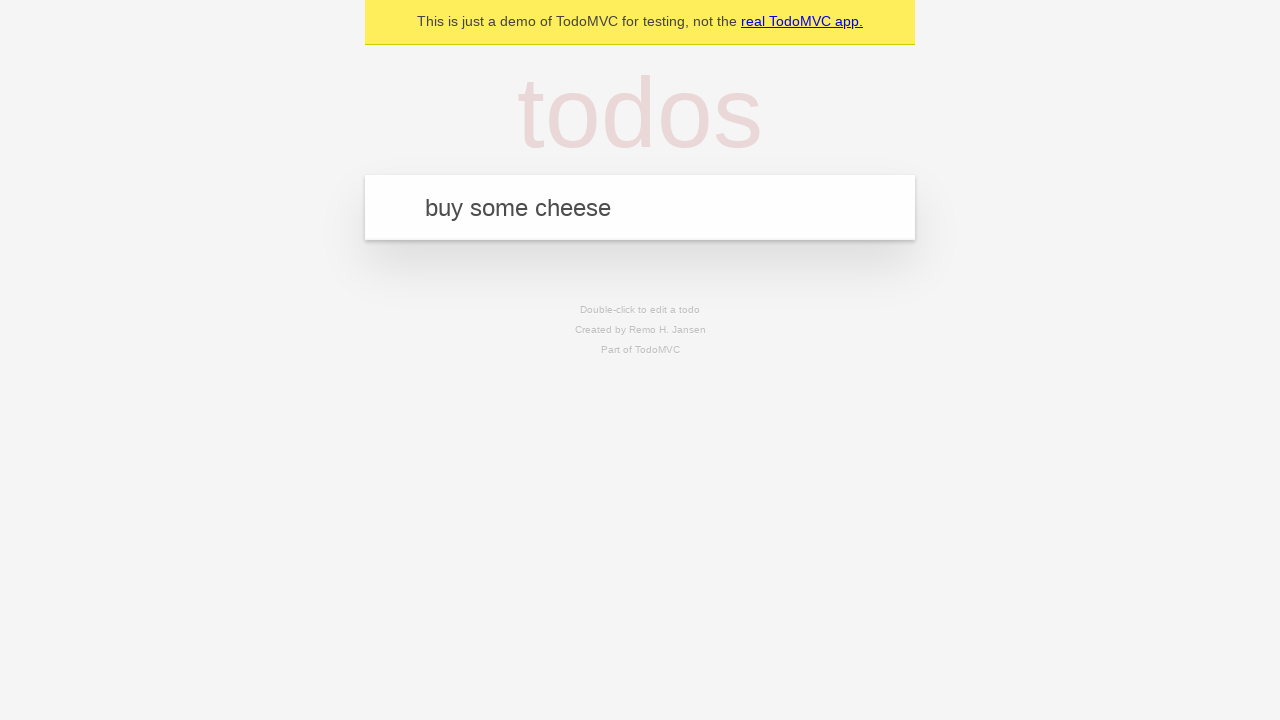

Pressed Enter to add first todo item on internal:attr=[placeholder="What needs to be done?"i]
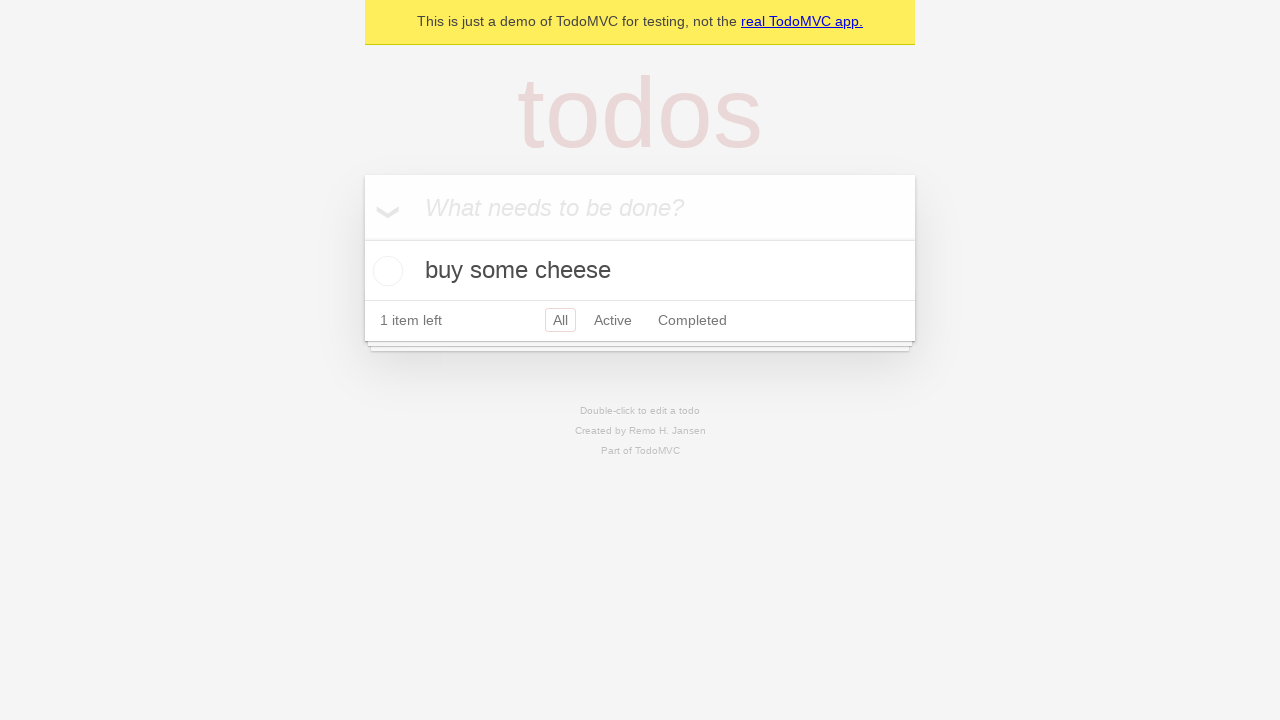

First todo item appeared in the list
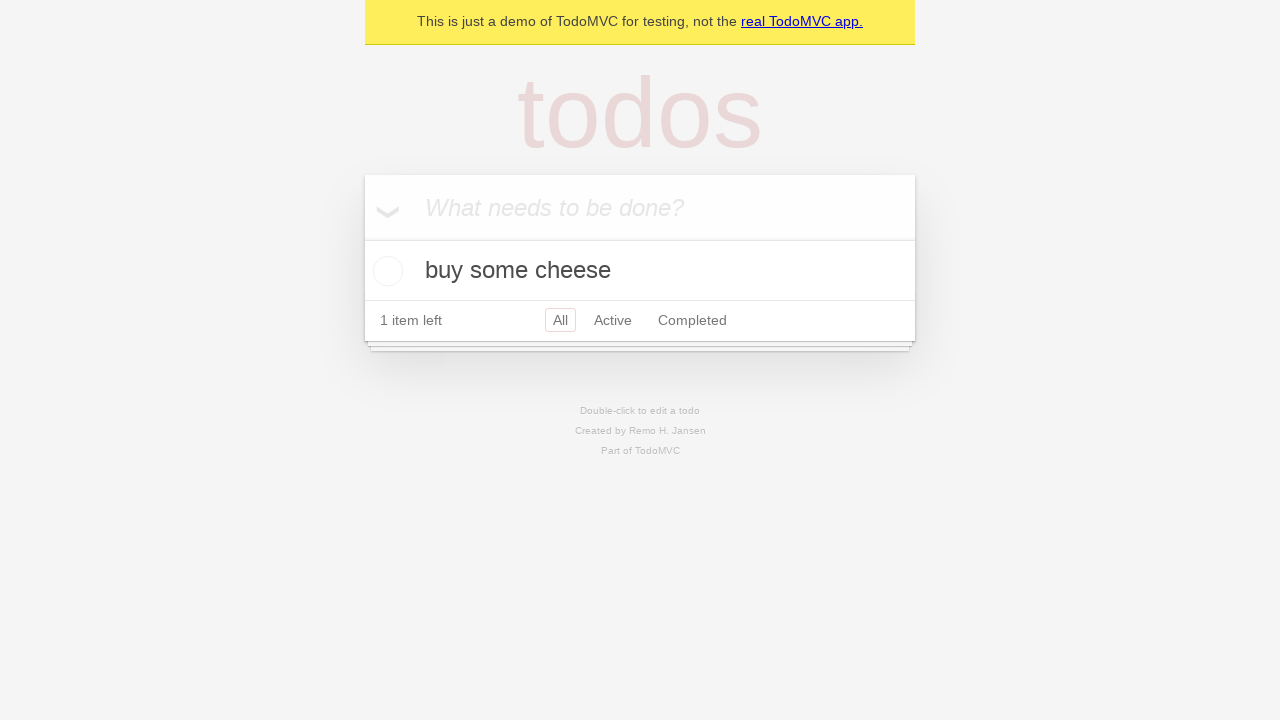

Filled todo input with 'feed the cat' on internal:attr=[placeholder="What needs to be done?"i]
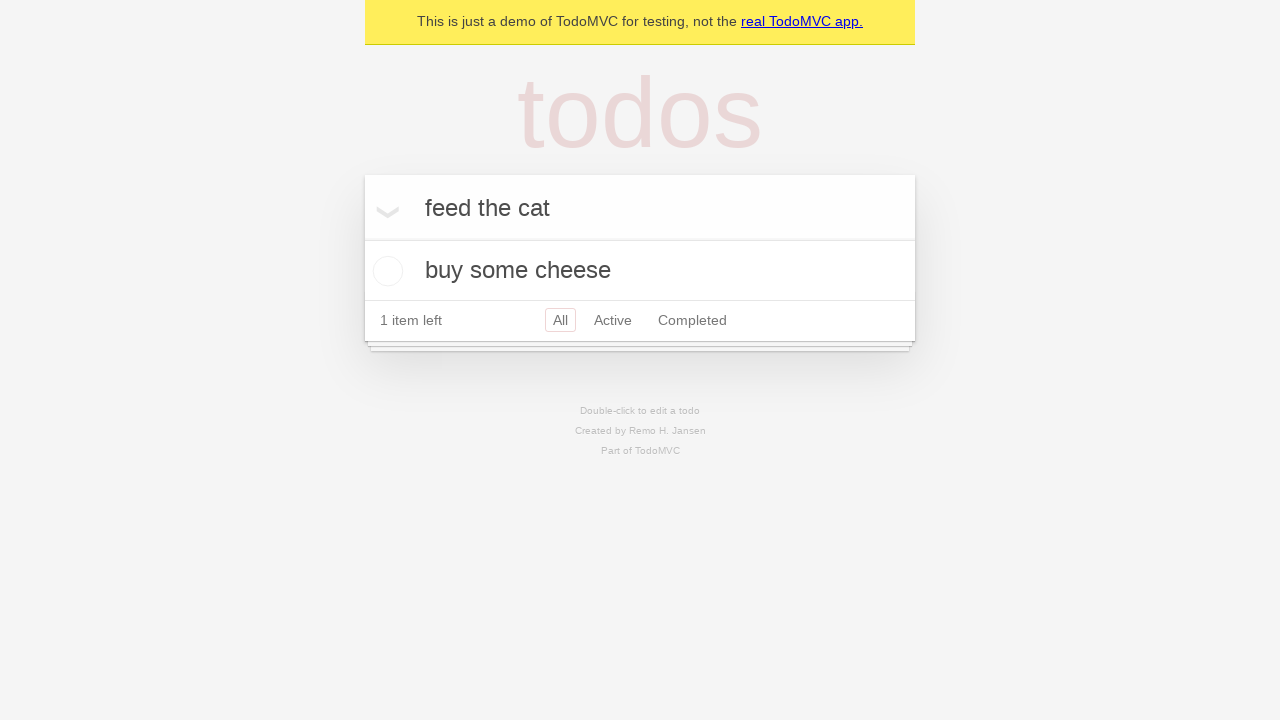

Pressed Enter to add second todo item on internal:attr=[placeholder="What needs to be done?"i]
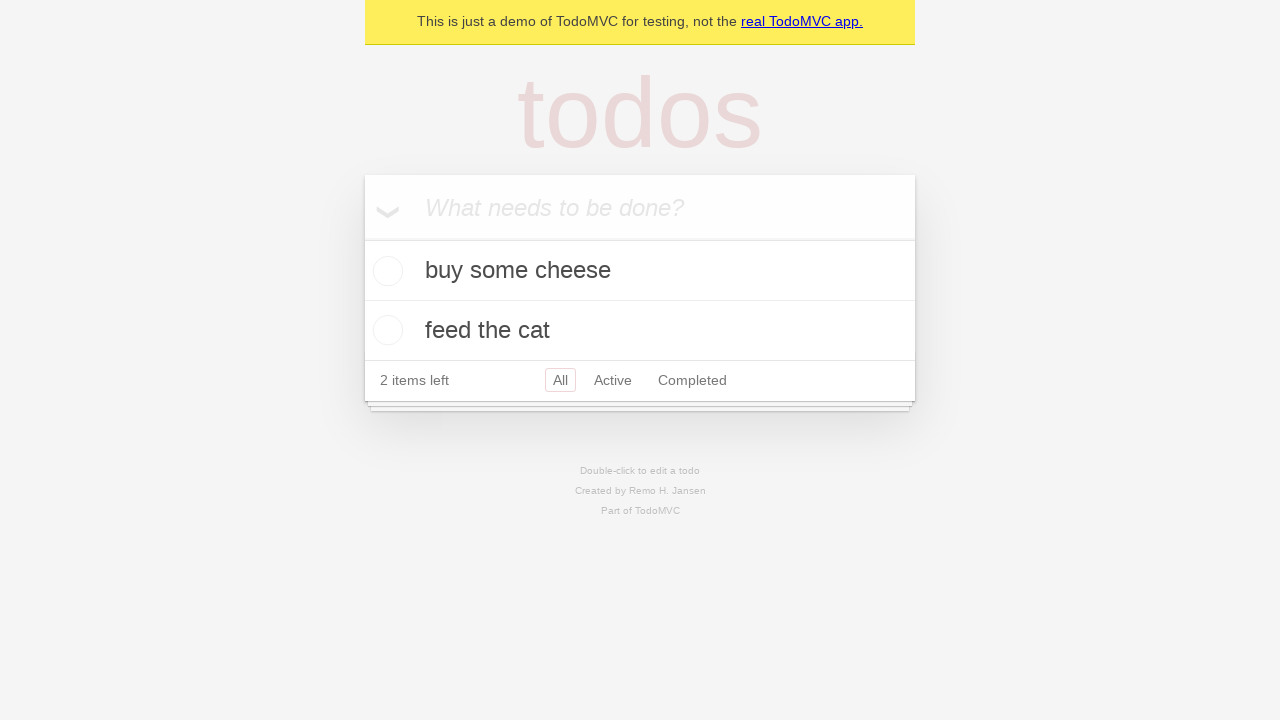

Both todo items are now visible in the list
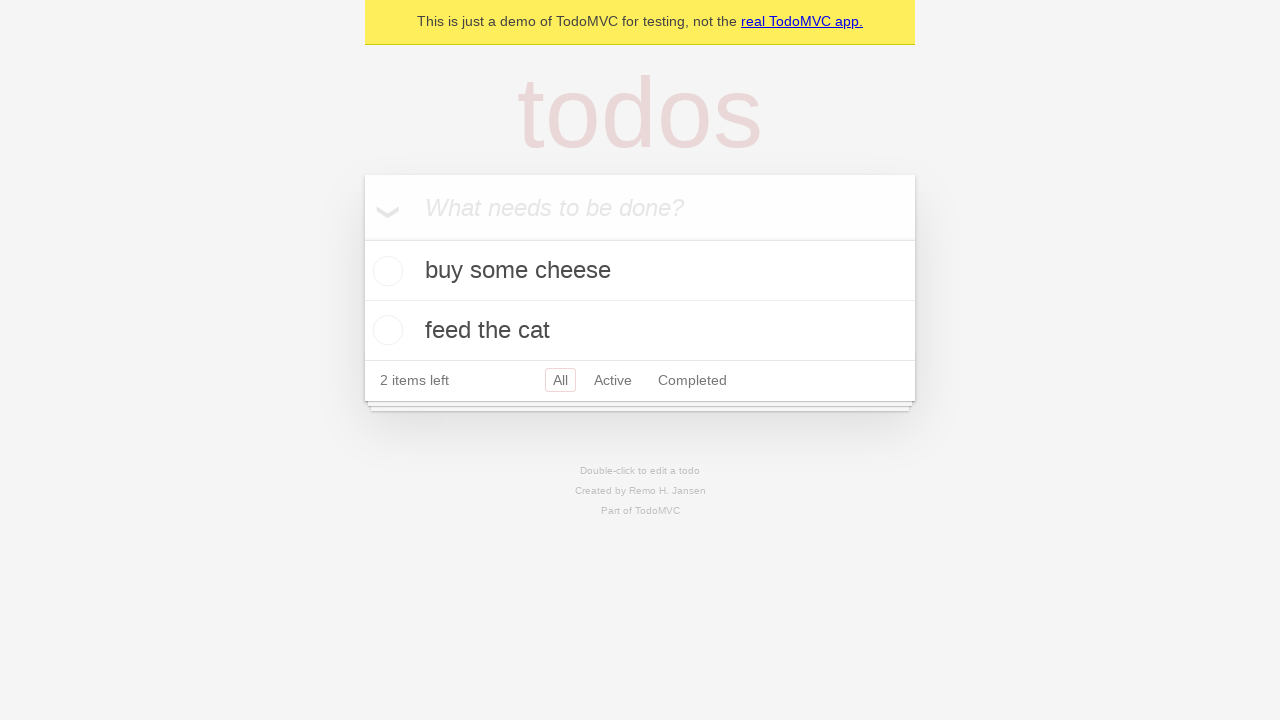

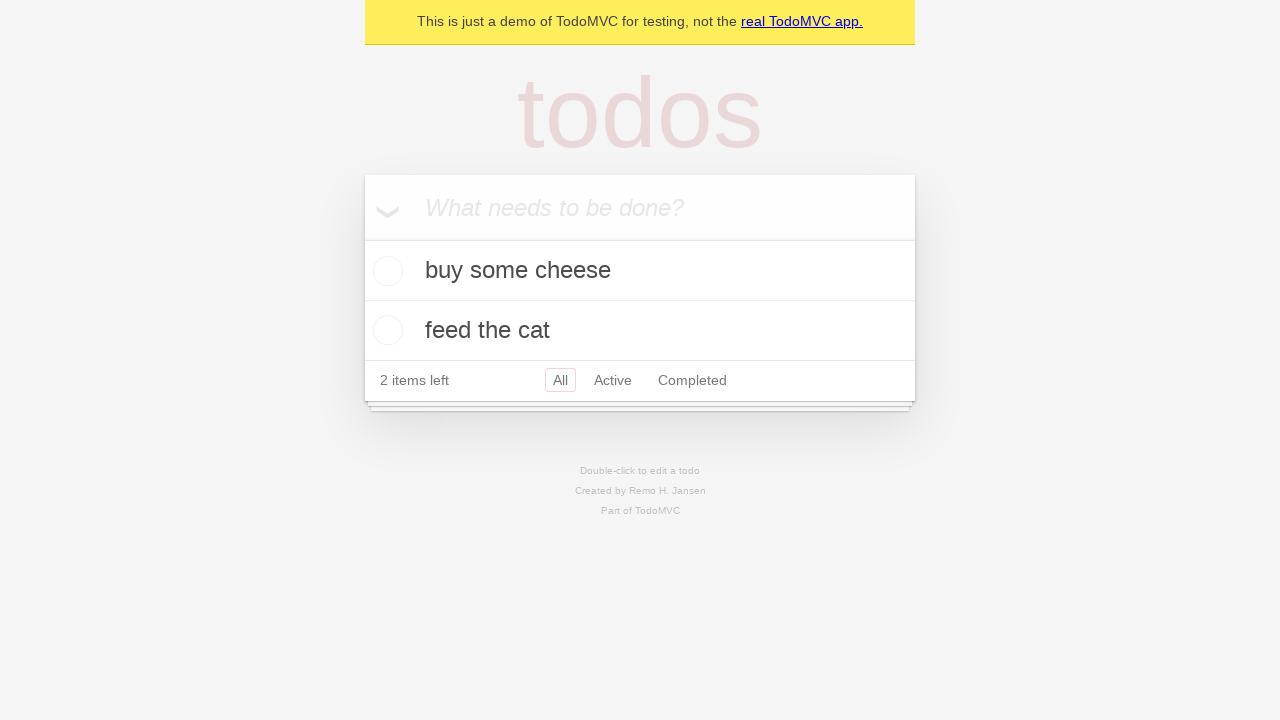